Tests the Typos page on the Heroku demo app by clicking the Typos link and verifying the displayed text content matches the expected message about typos.

Starting URL: https://the-internet.herokuapp.com/

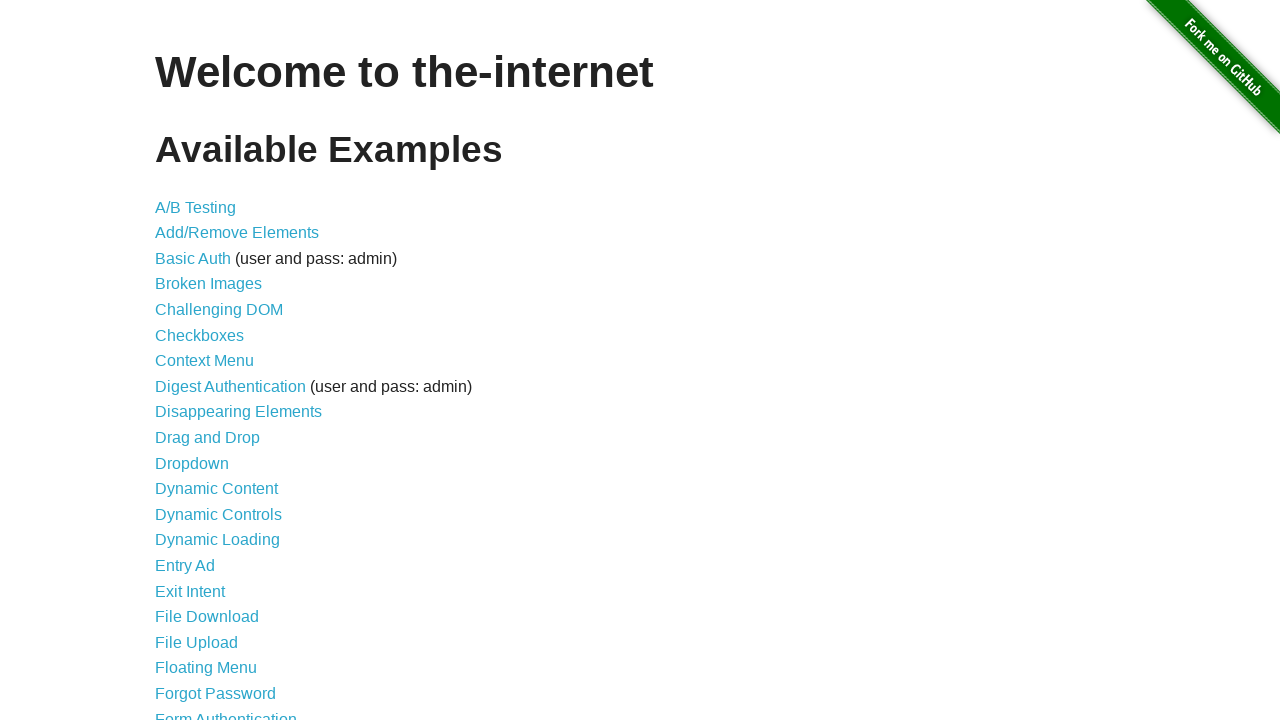

Clicked on the Typos link at (176, 625) on text=Typos
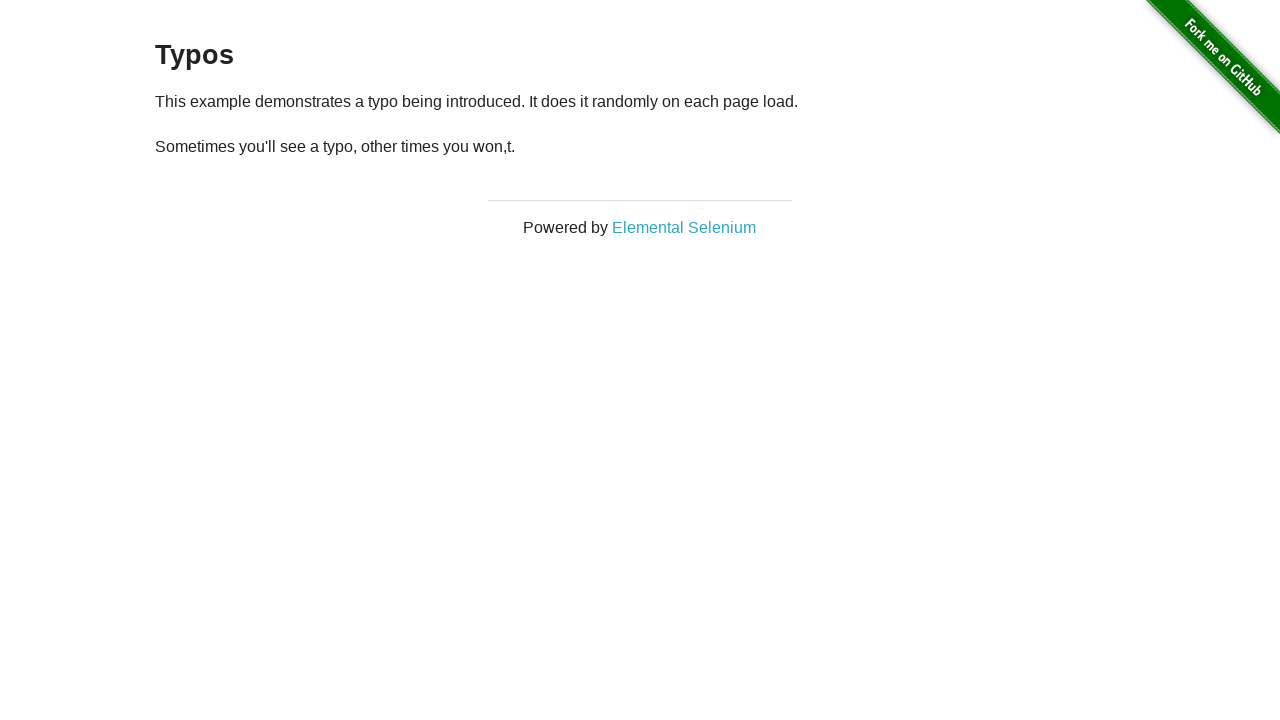

Waited for typos page content to load (paragraph element found)
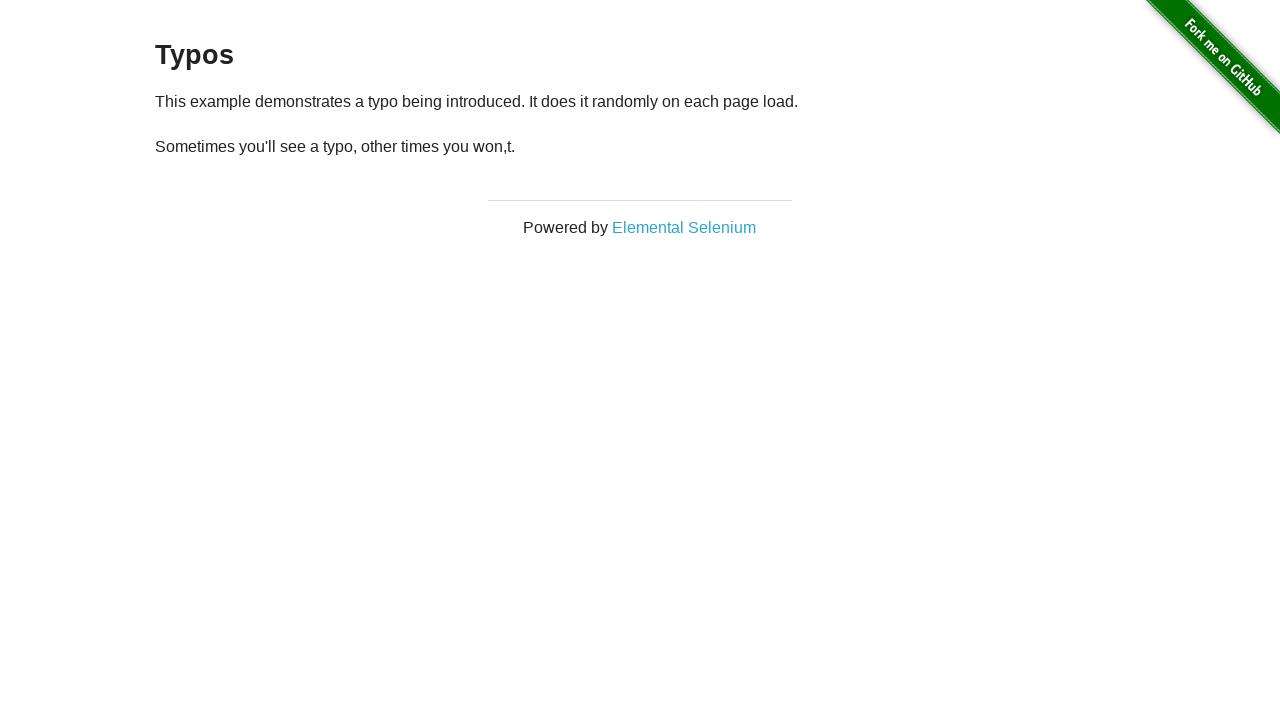

Located the second paragraph element containing typo text
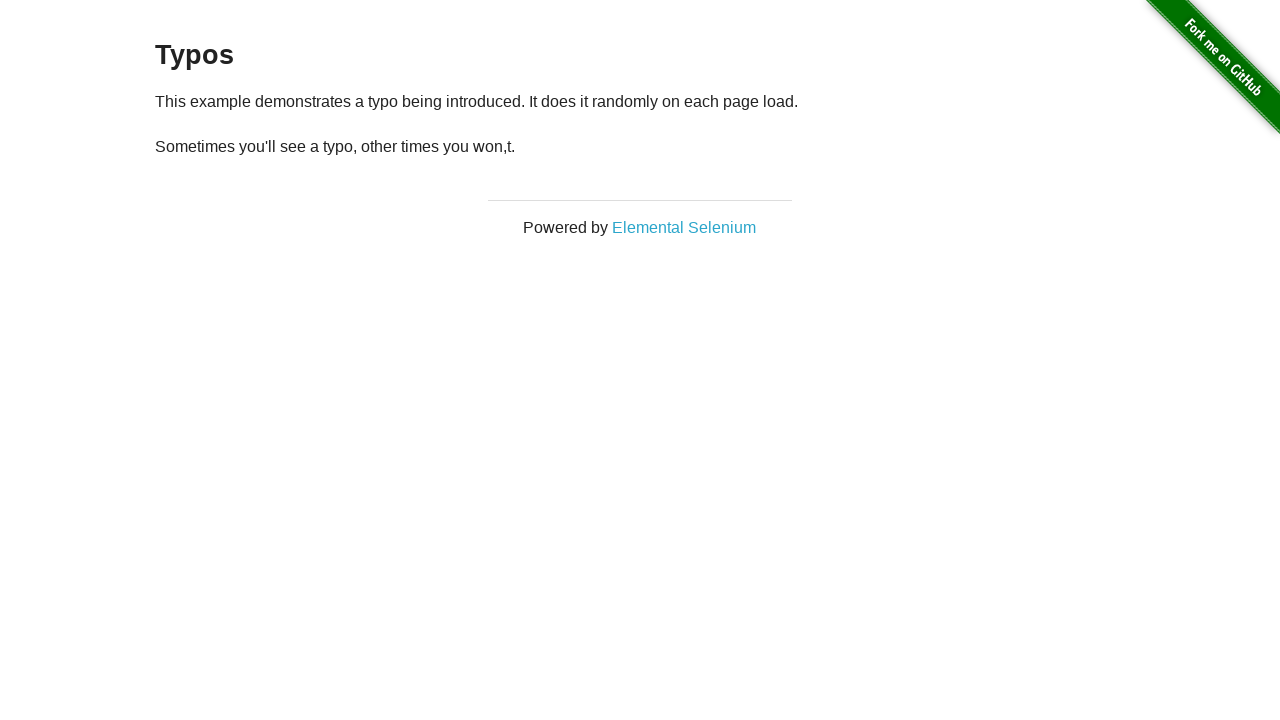

Confirmed the typo text paragraph is visible
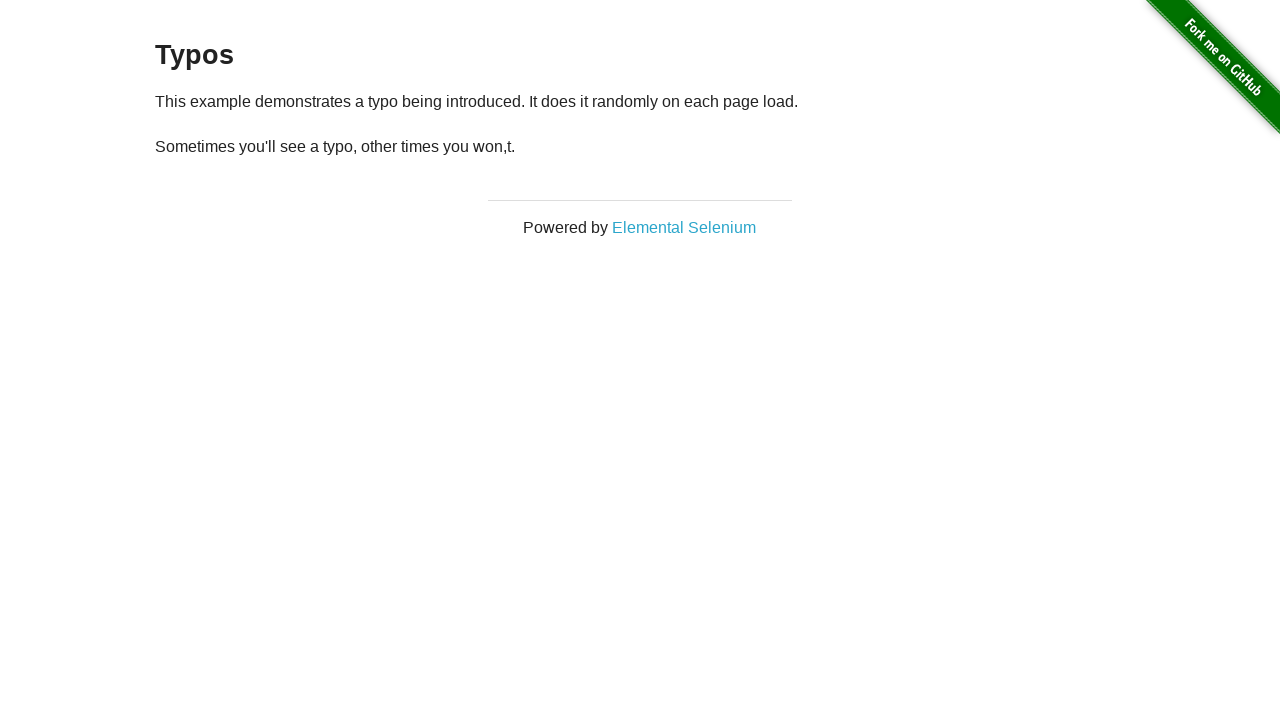

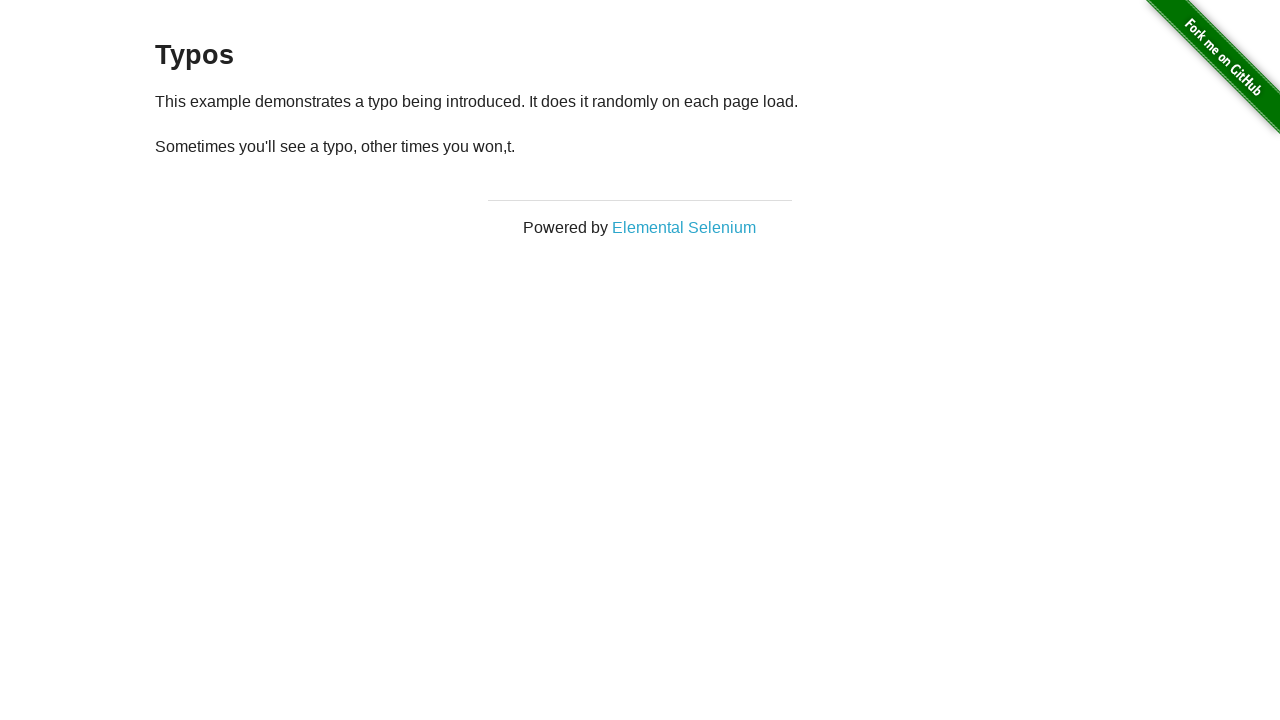